Navigates to Browser Windows section and clicks button to open new window

Starting URL: https://demoqa.com

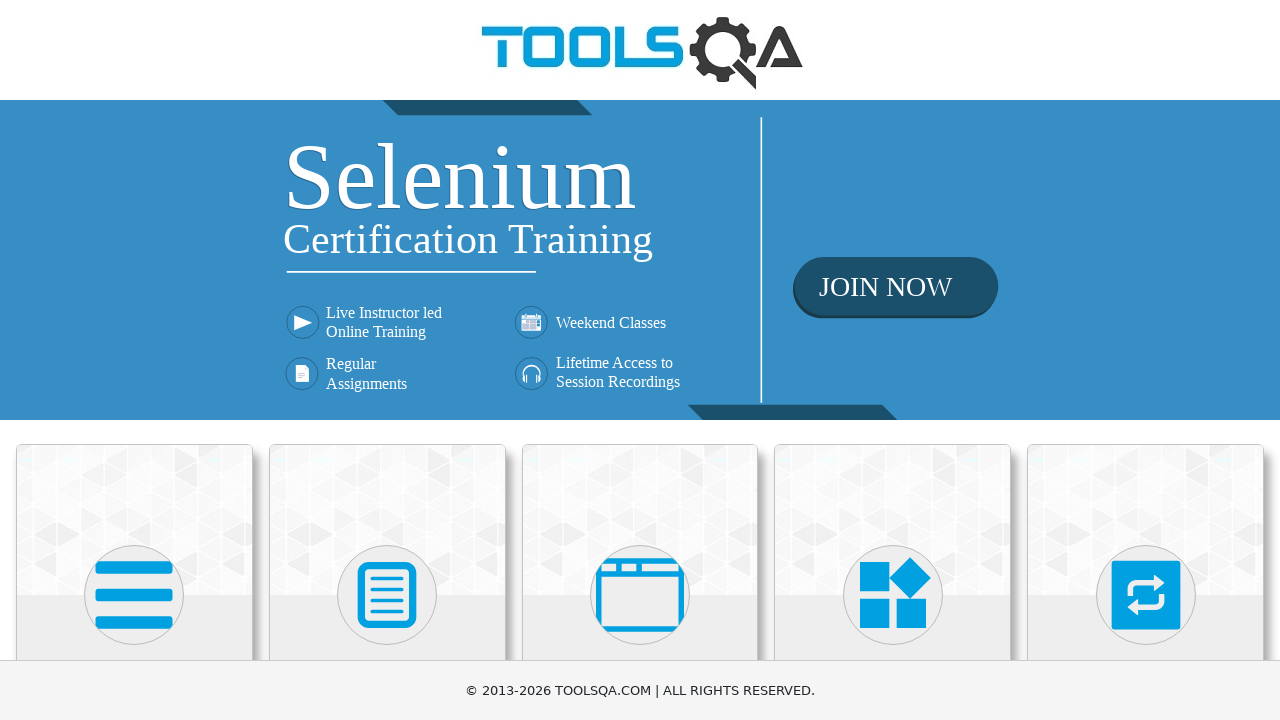

Clicked on Alerts, Frame & Windows category at (640, 360) on text=Alerts, Frame & Windows
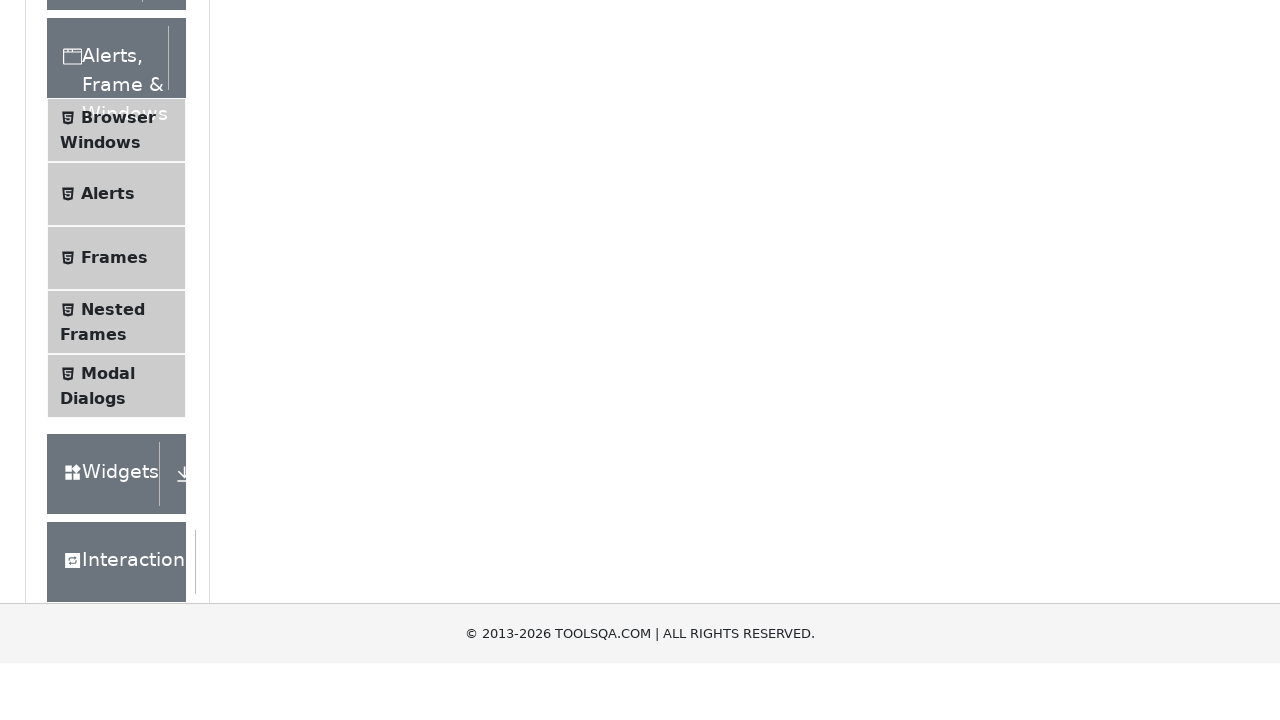

Clicked on Browser Windows tab at (118, 424) on text=Browser Windows
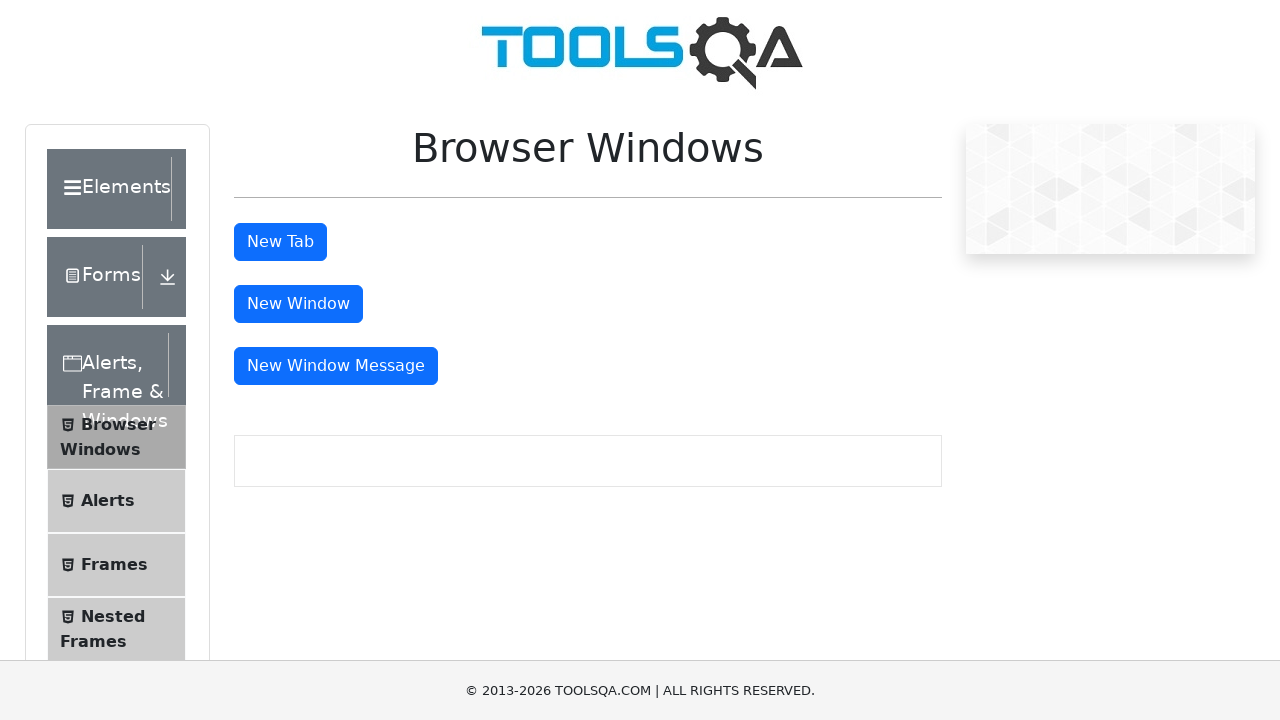

Clicked button to open new window at (298, 304) on #windowButton
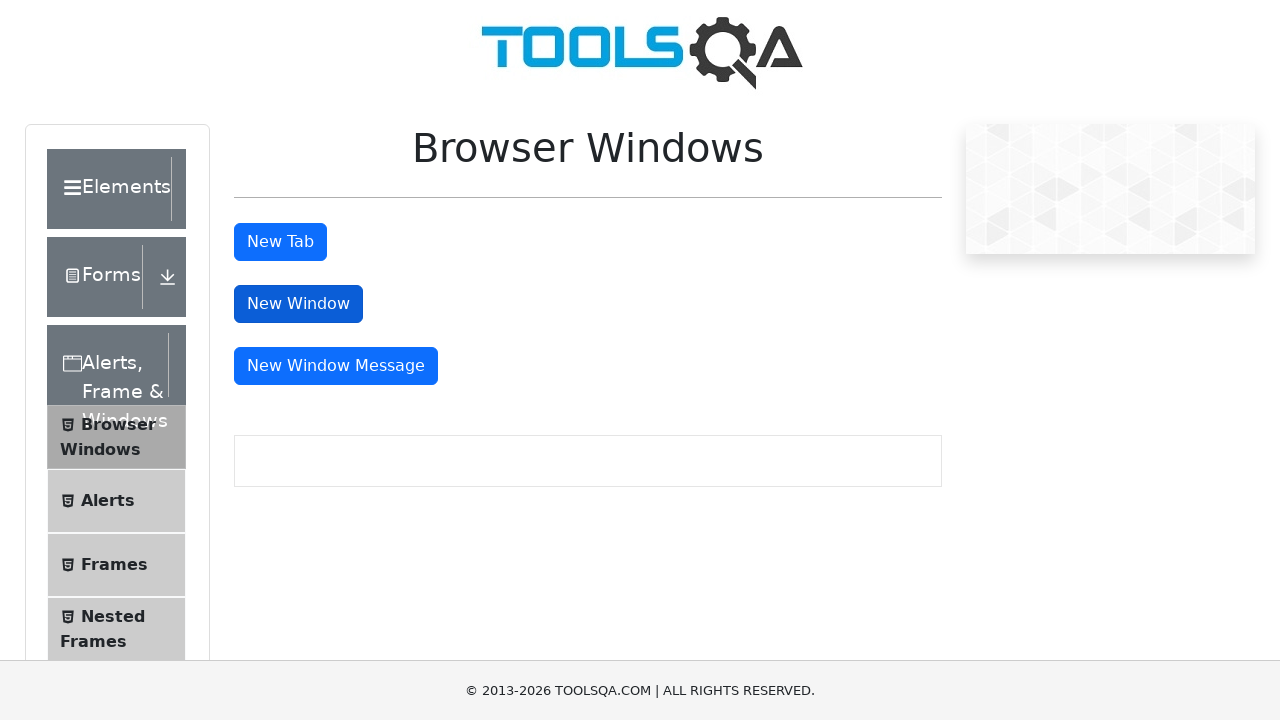

New window opened and captured
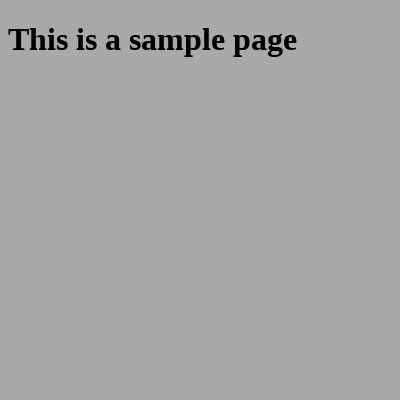

New window loaded completely
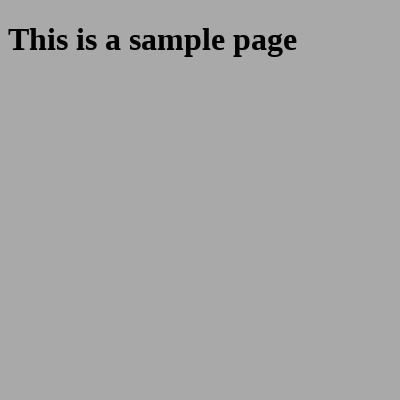

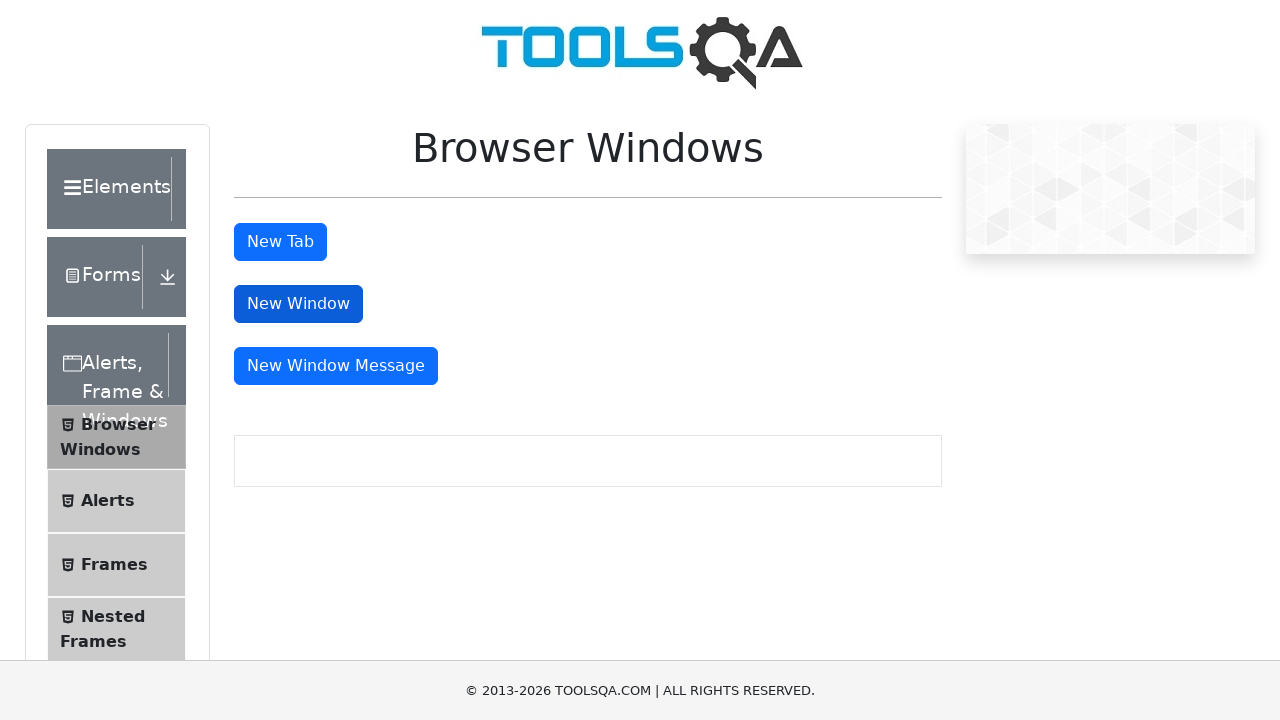